Tests table component by verifying table columns are present, rows are displayed, and pagination works by clicking to the last page.

Starting URL: https://test-with-me-app.vercel.app/learning/web-elements/components/table

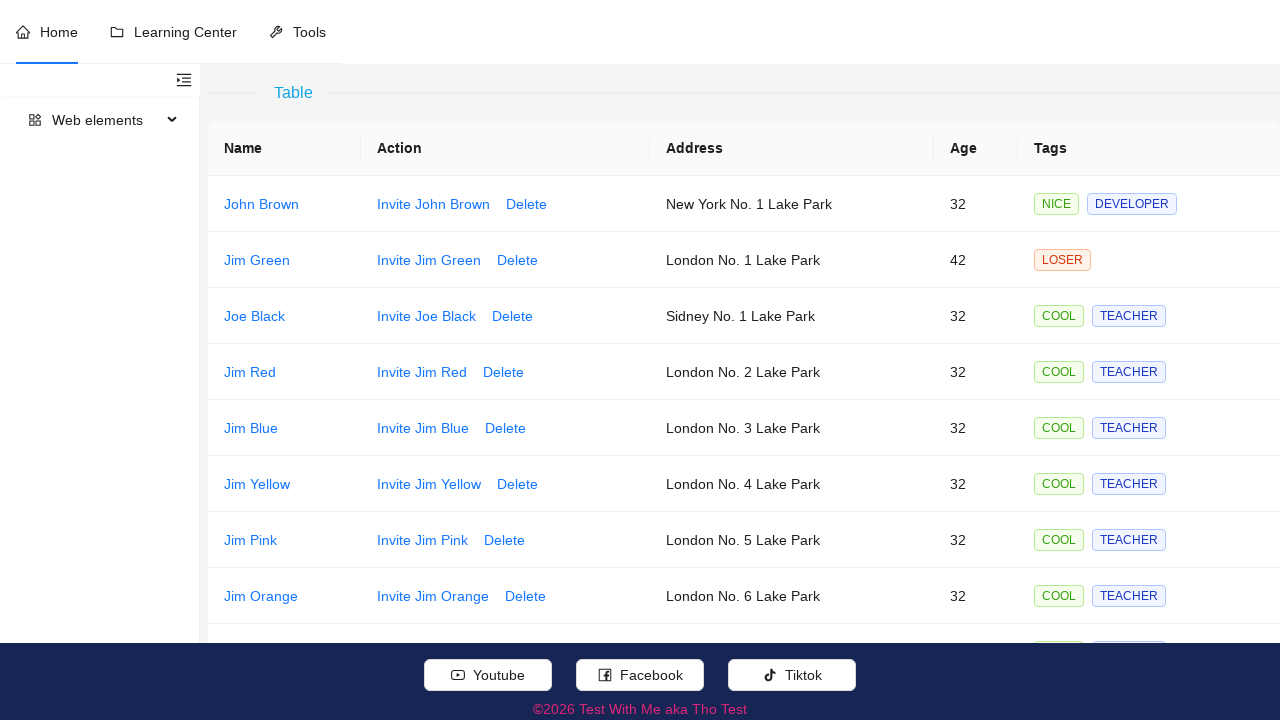

Waited 2 seconds for table to load
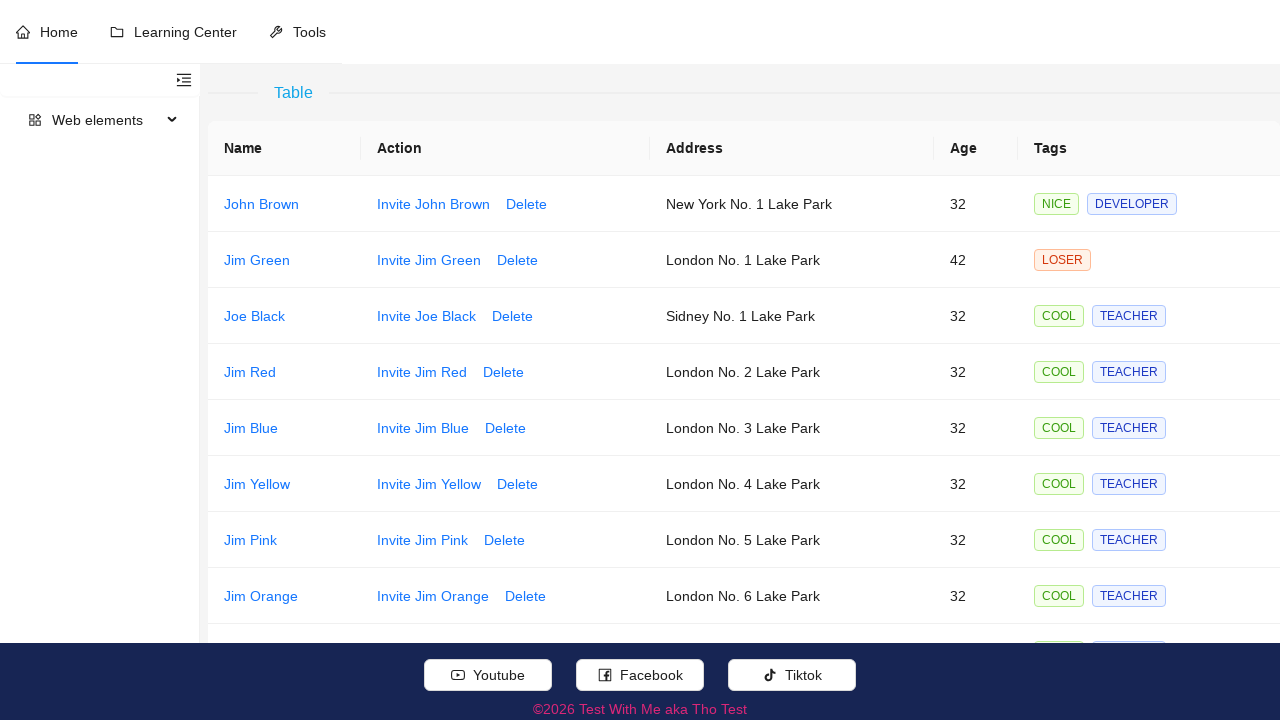

Verified table columns are present
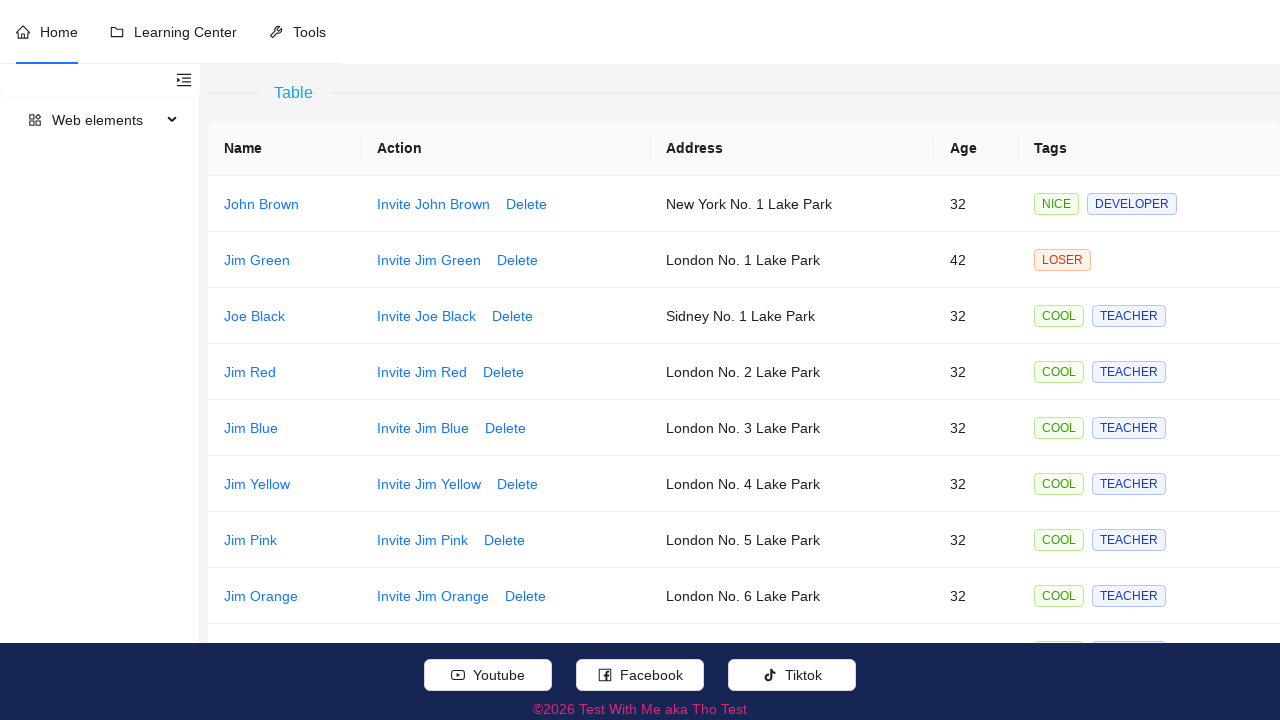

Verified table rows are displayed
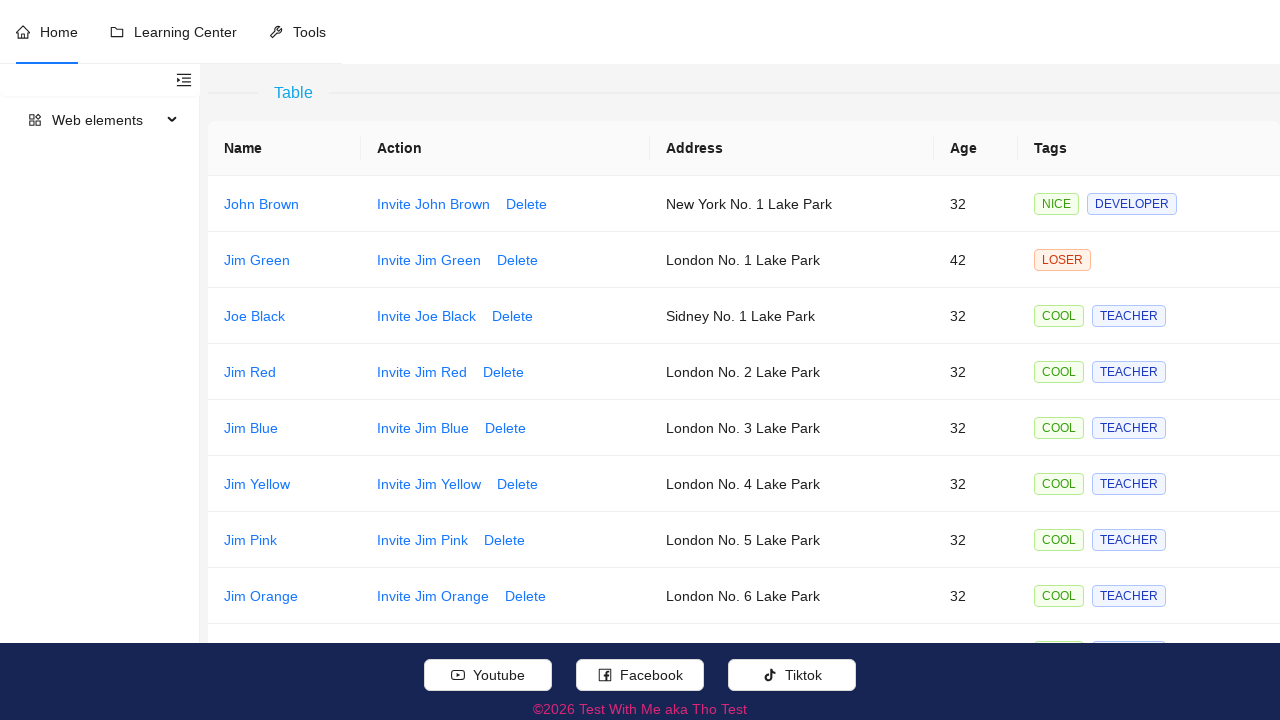

Located pagination items
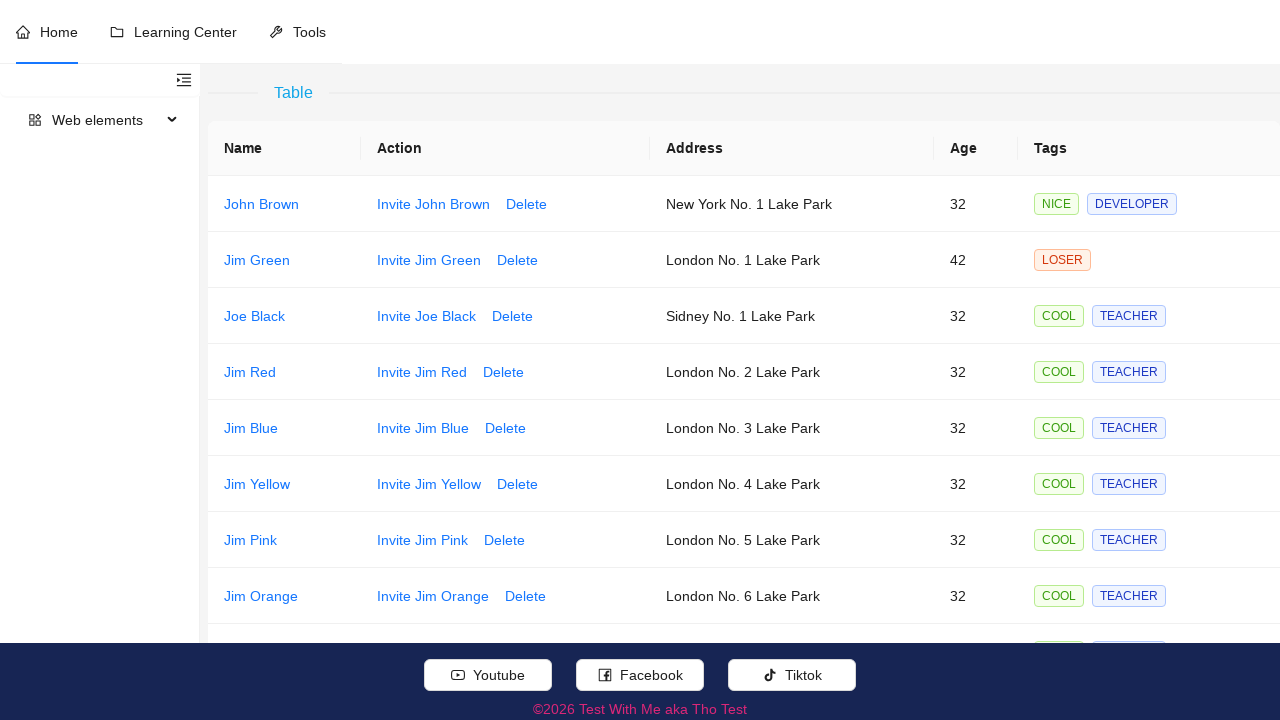

Found 2 pagination items
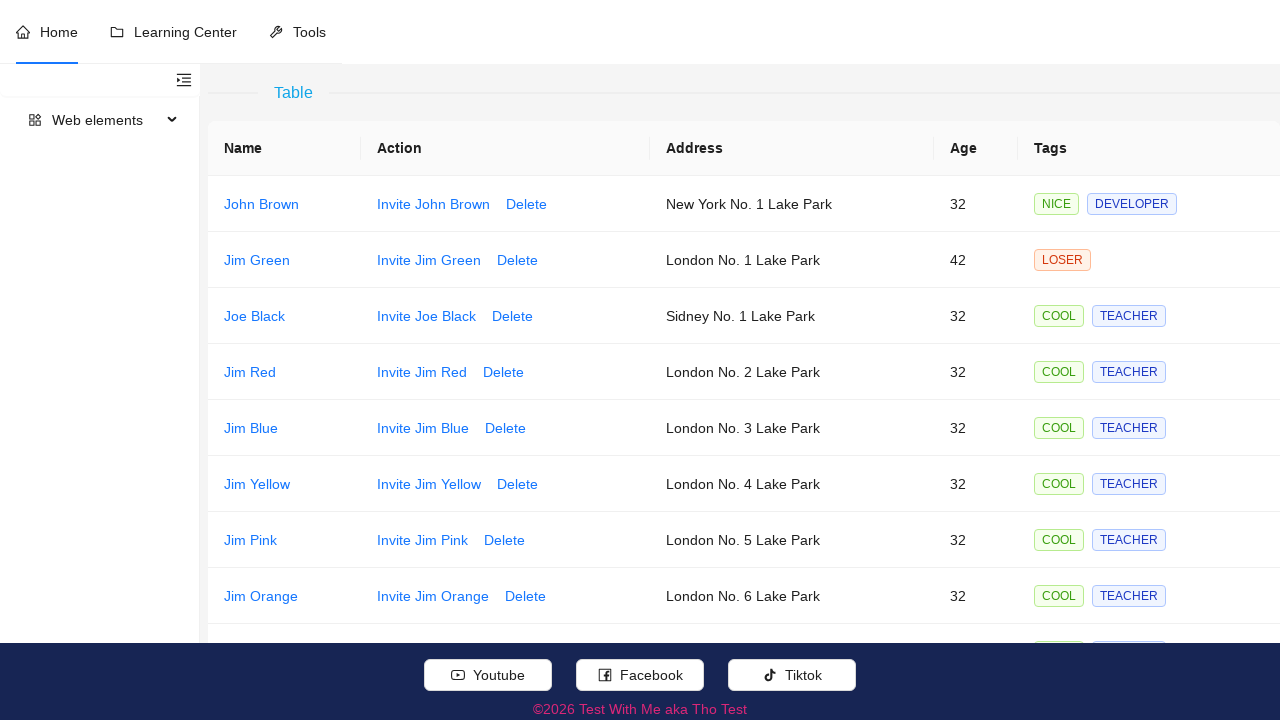

Clicked on the last pagination page at (1224, 611) on //li[contains(concat(' ',normalize-space(@class),' '),' ant-pagination-item ')] 
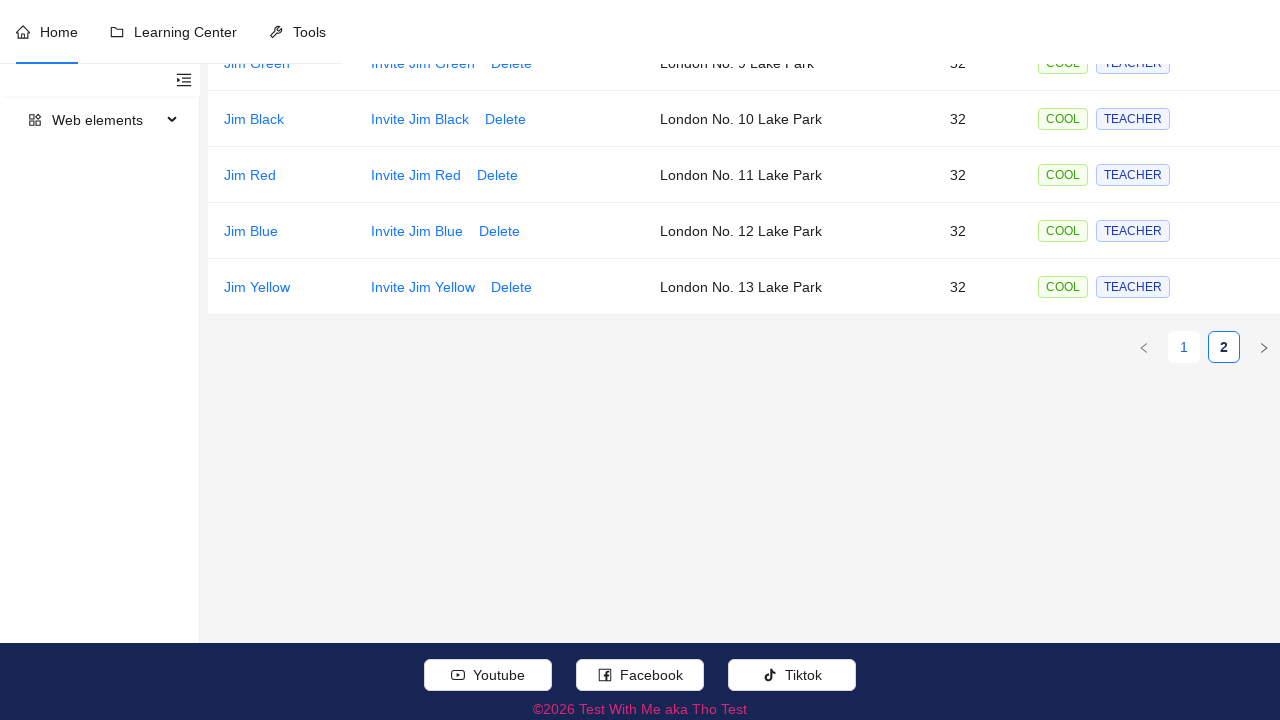

Waited 500ms for table content to update
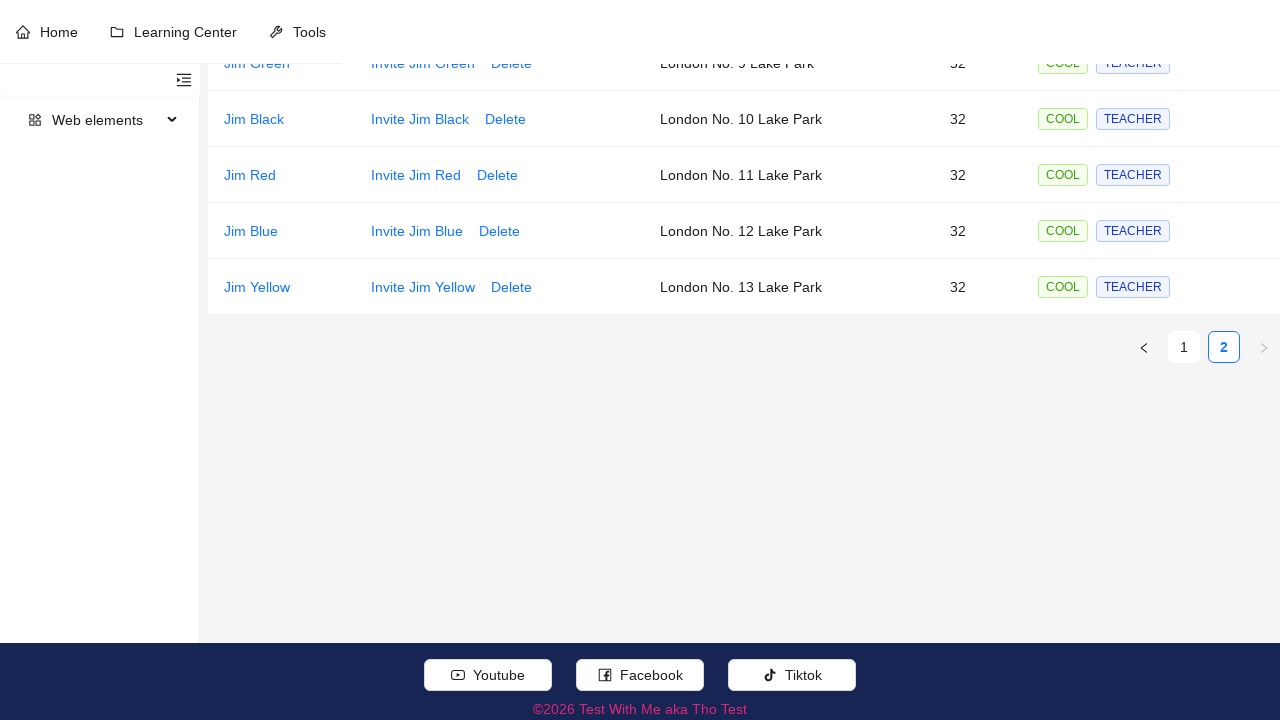

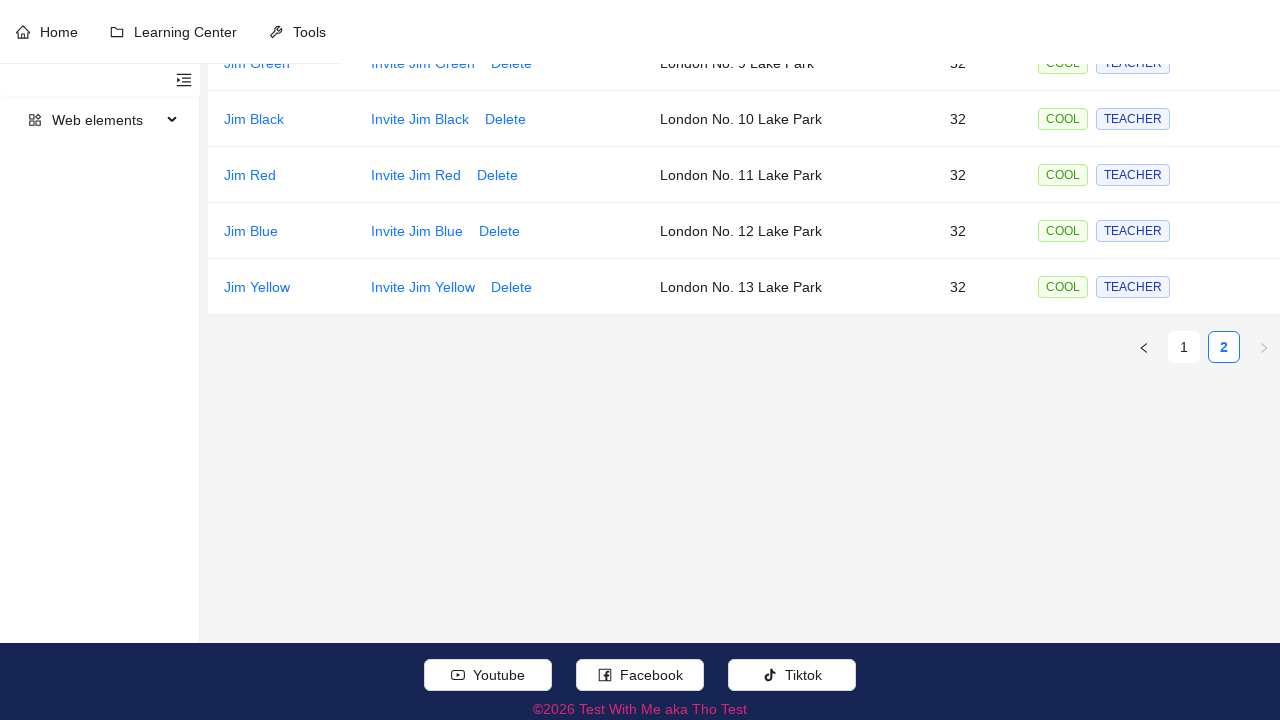